Tests JS Alert by clicking the alert button, accepting the alert, and verifying the result message displays correctly

Starting URL: https://the-internet.herokuapp.com/javascript_alerts

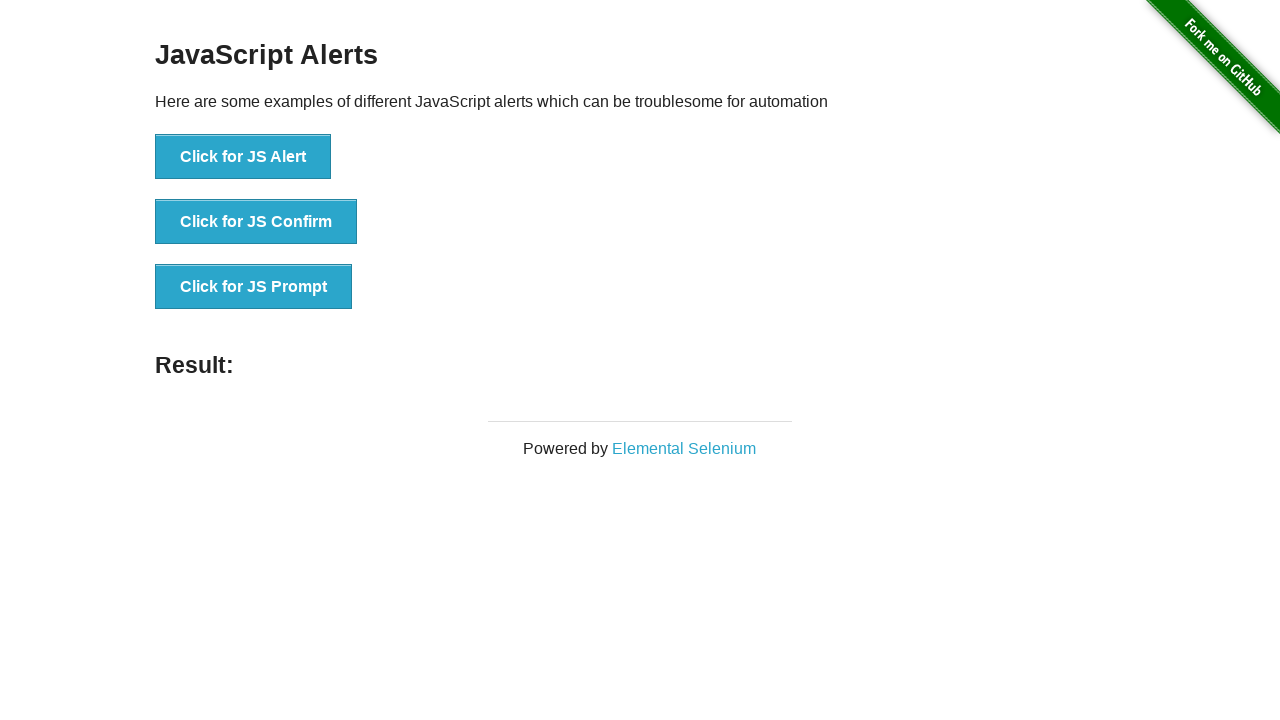

Clicked the JS Alert button at (243, 157) on button[onclick*='jsAlert']
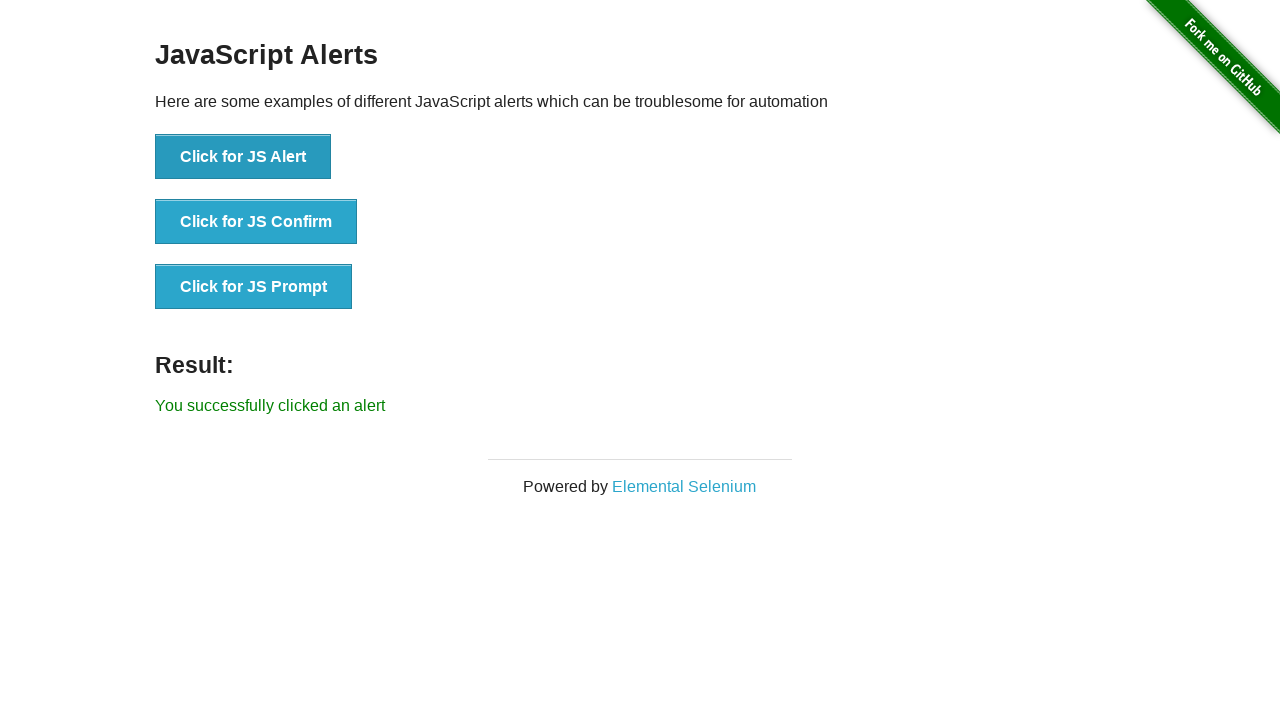

Set up dialog handler to accept alert
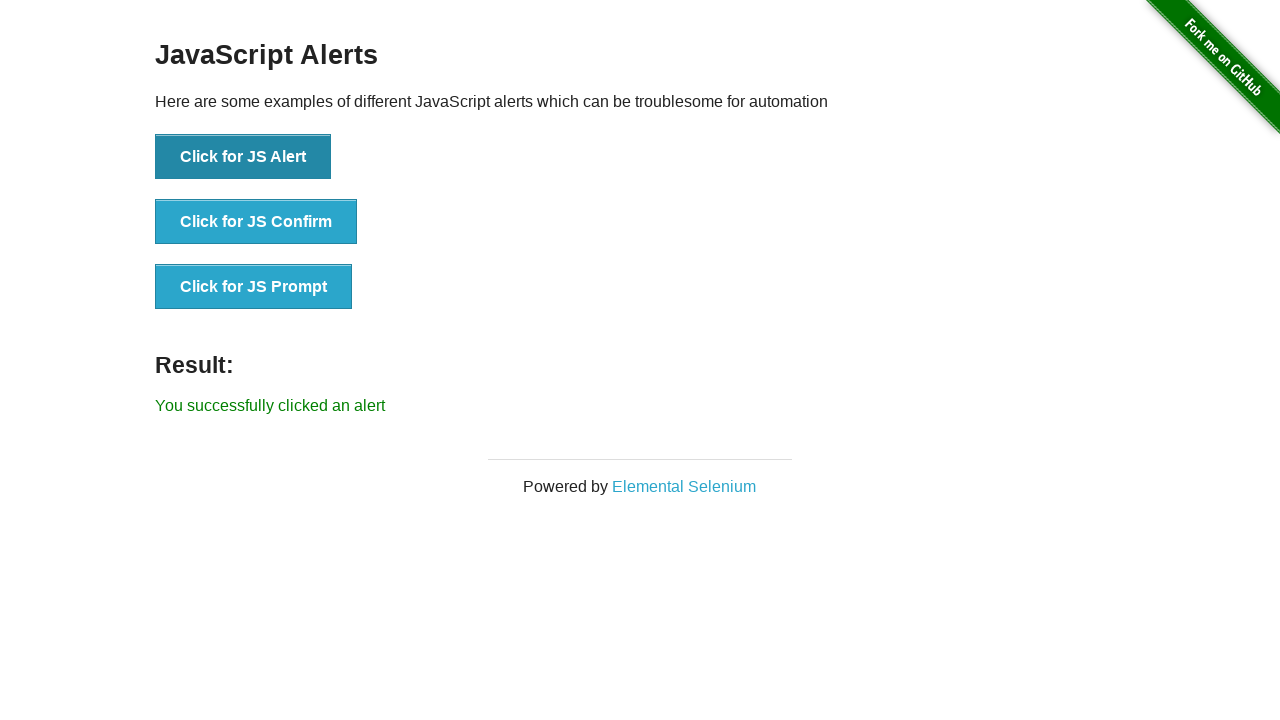

Result message appeared after accepting alert
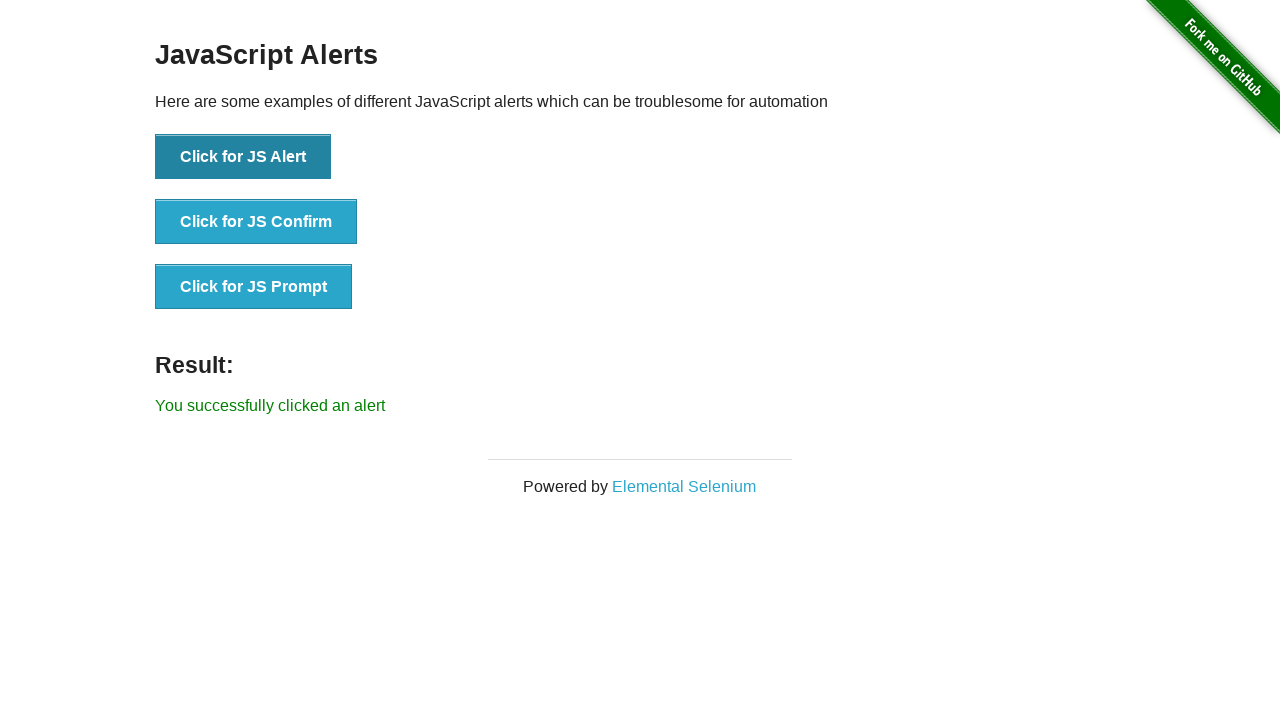

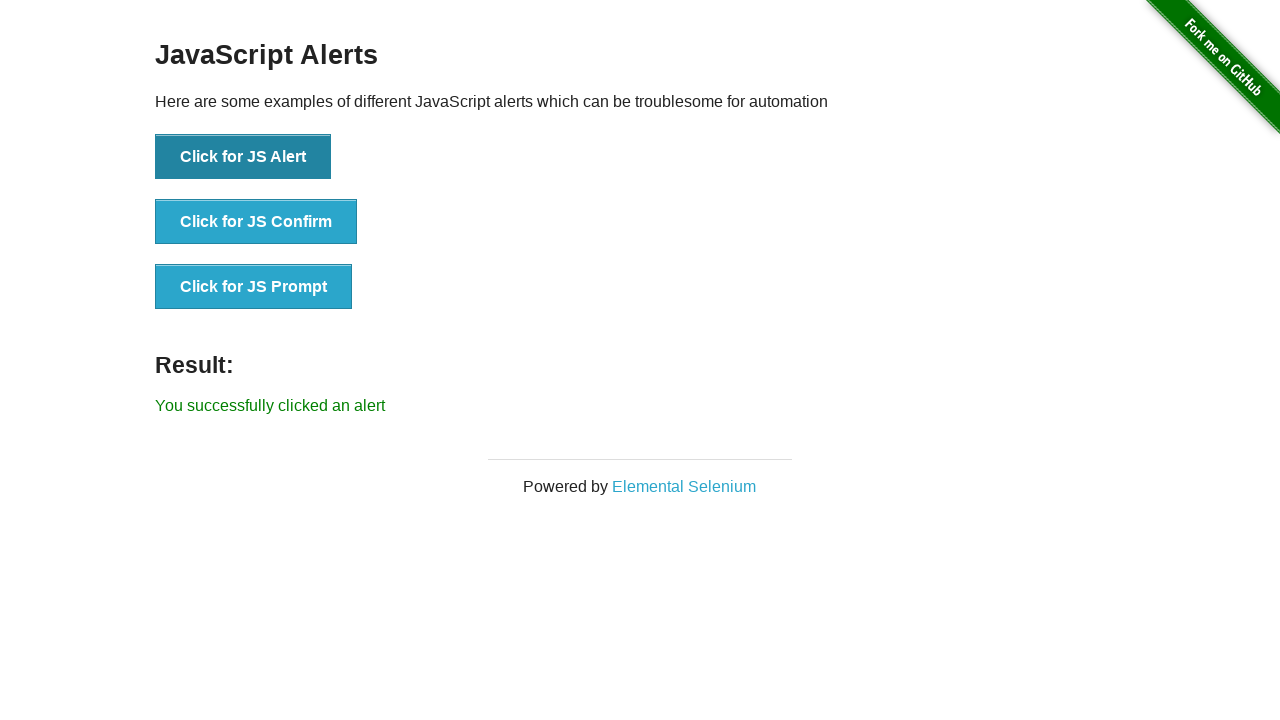